Verifies that the News section heading is visible on the Hubtel blog homepage

Starting URL: https://blog.hubtel.com

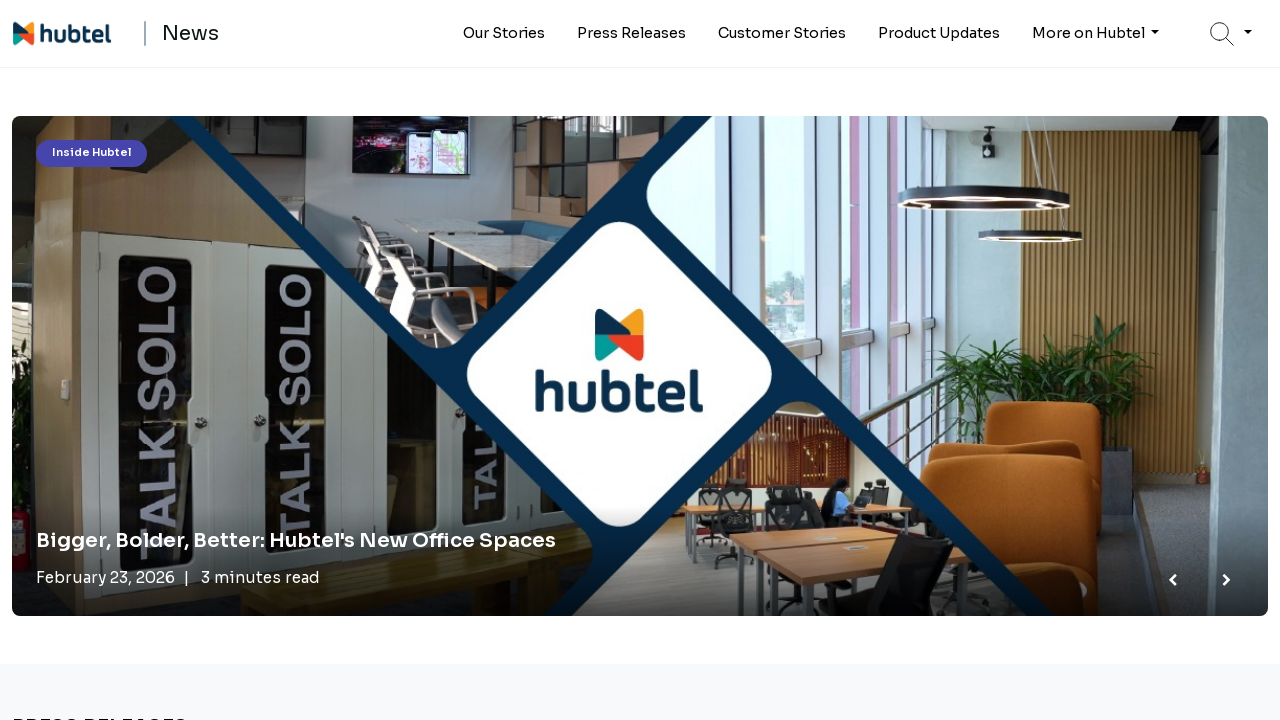

Waited for News section heading to be visible on Hubtel blog homepage
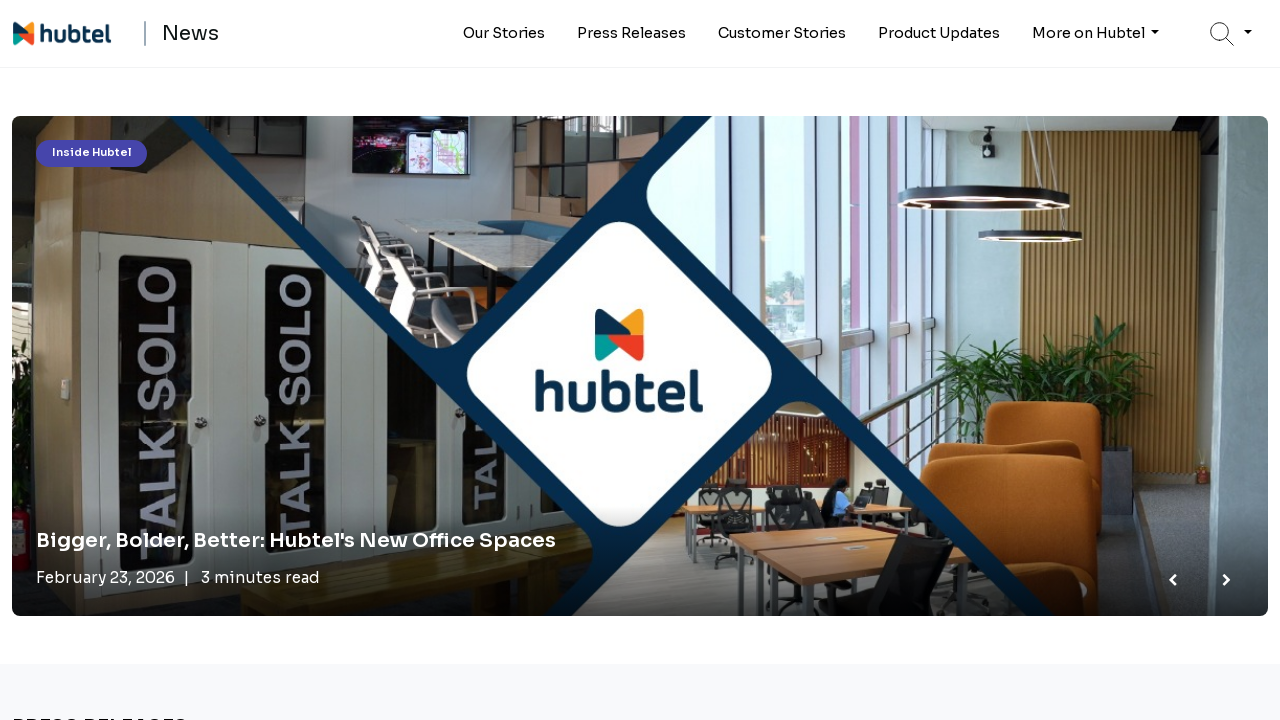

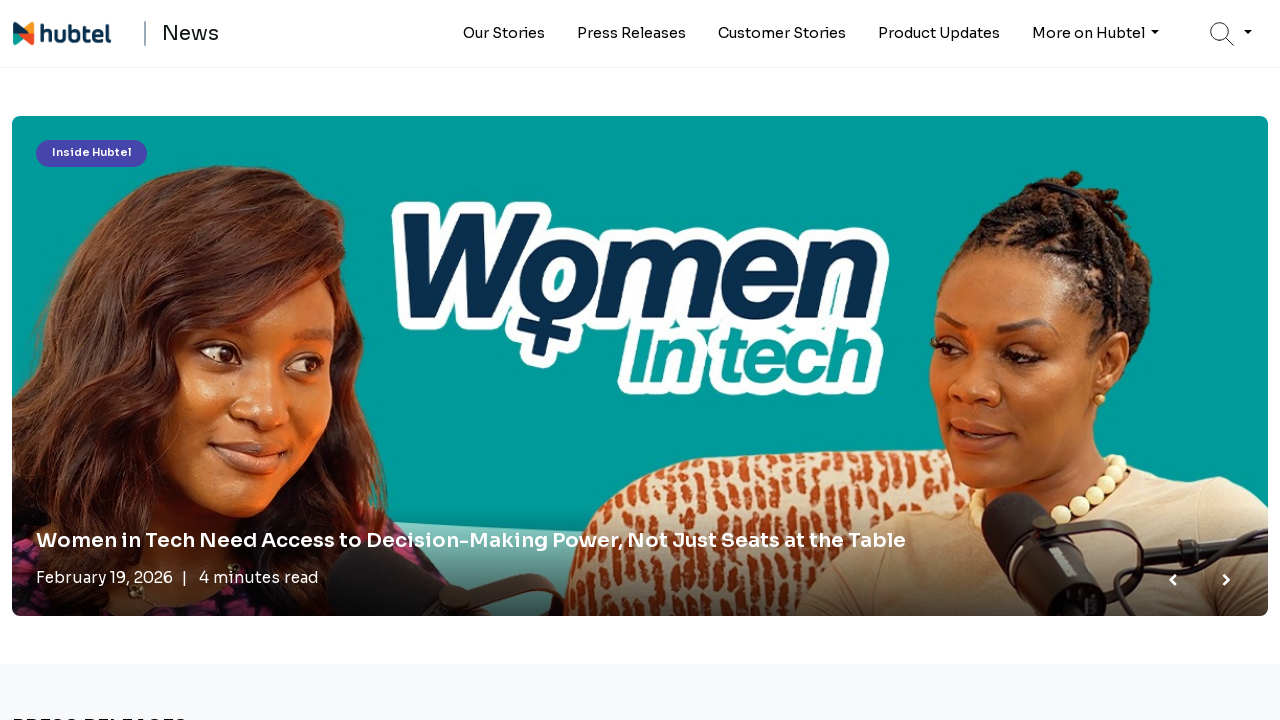